Tests clicking a JS Alert button, accepting the alert dialog, and verifying the result message displays correctly.

Starting URL: https://the-internet.herokuapp.com/javascript_alerts

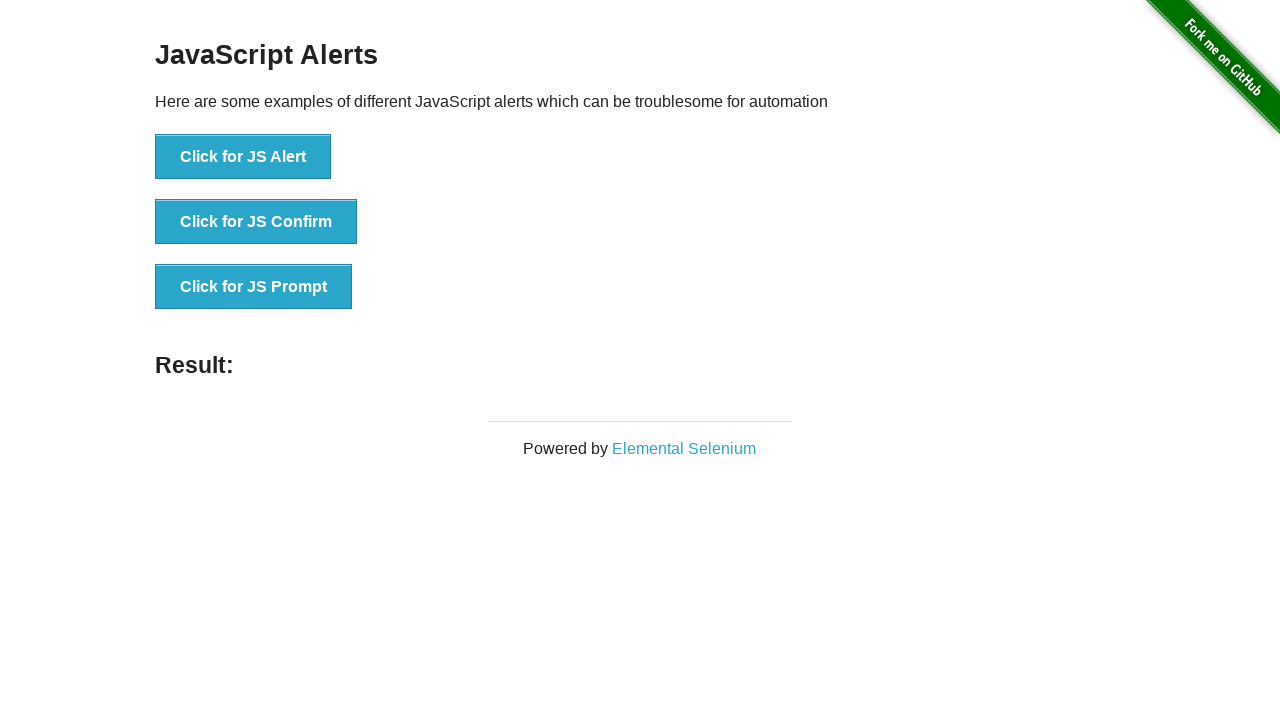

Clicked the JS Alert button at (243, 157) on xpath=//*[@id='content']/div/ul/li[1]/button
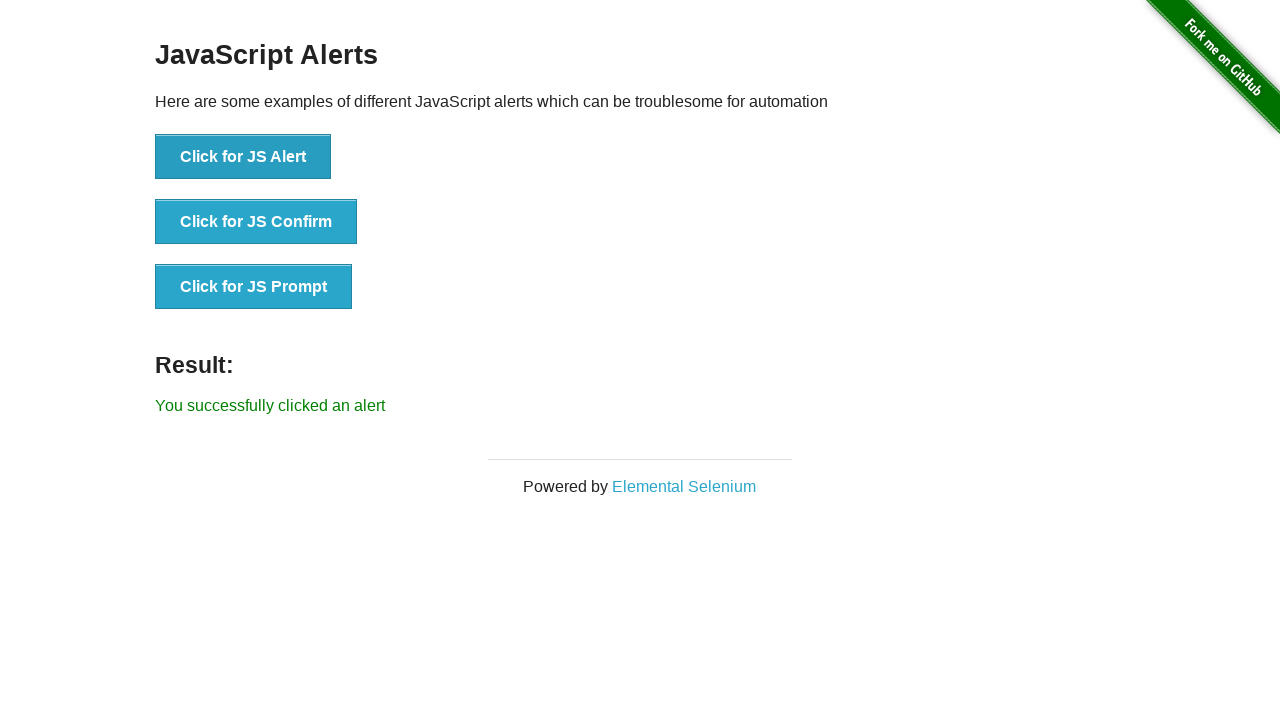

Set up dialog handler to accept alert
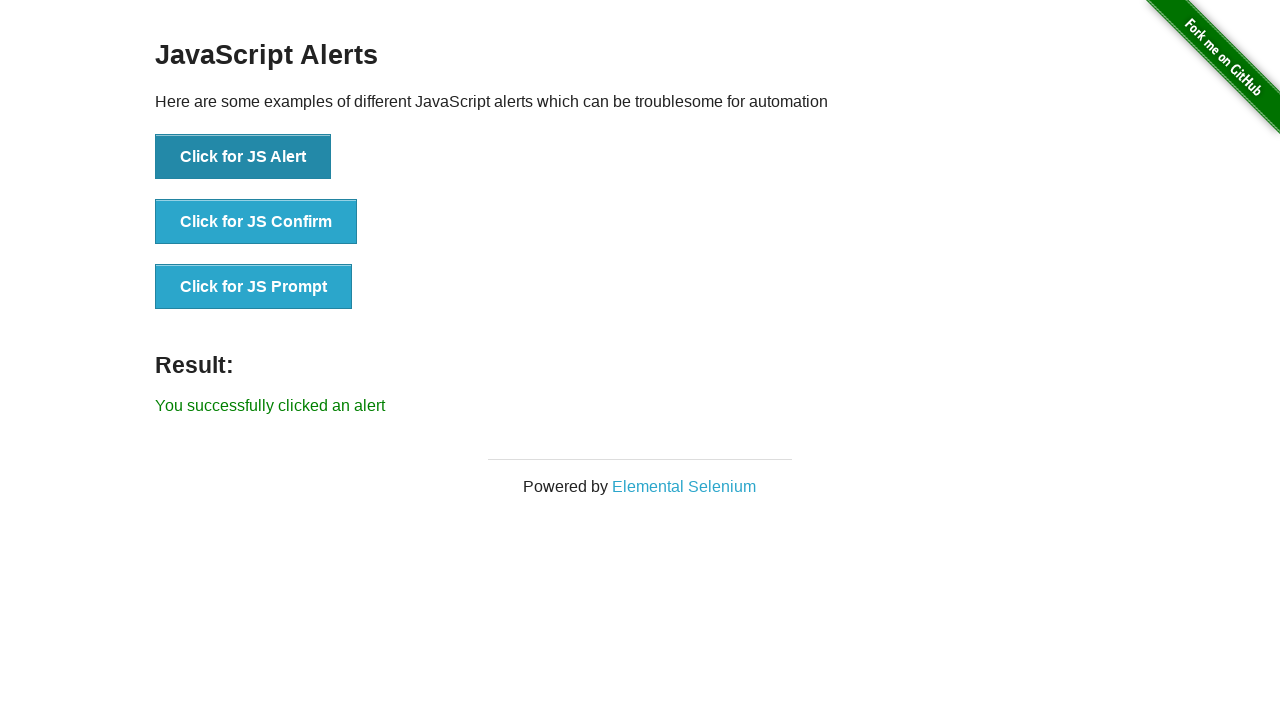

Waited for result message to appear
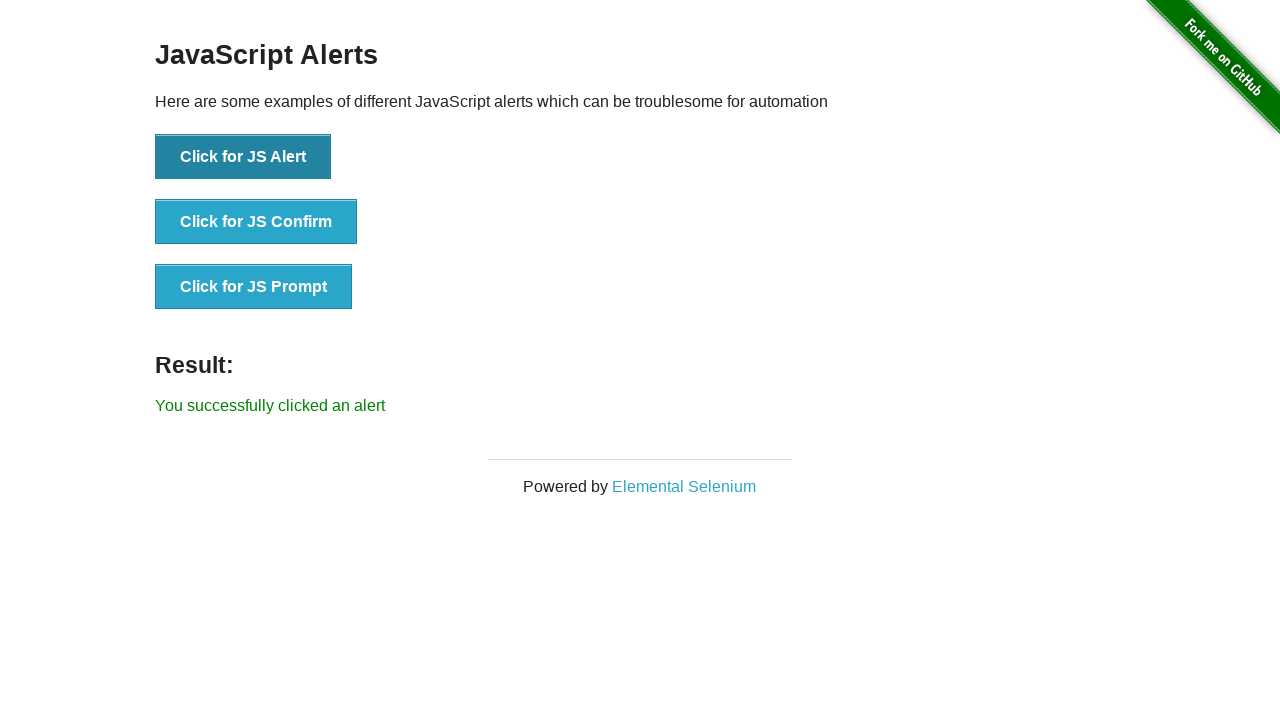

Retrieved result message text
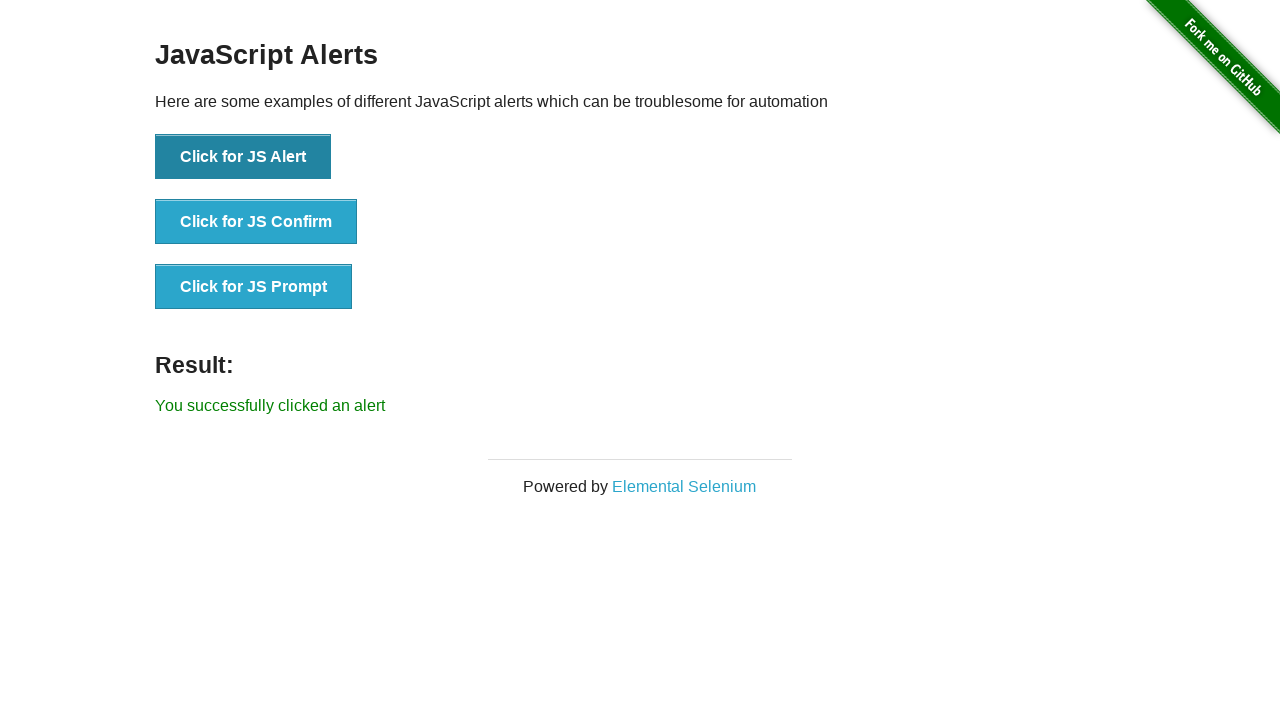

Verified result message displays correctly
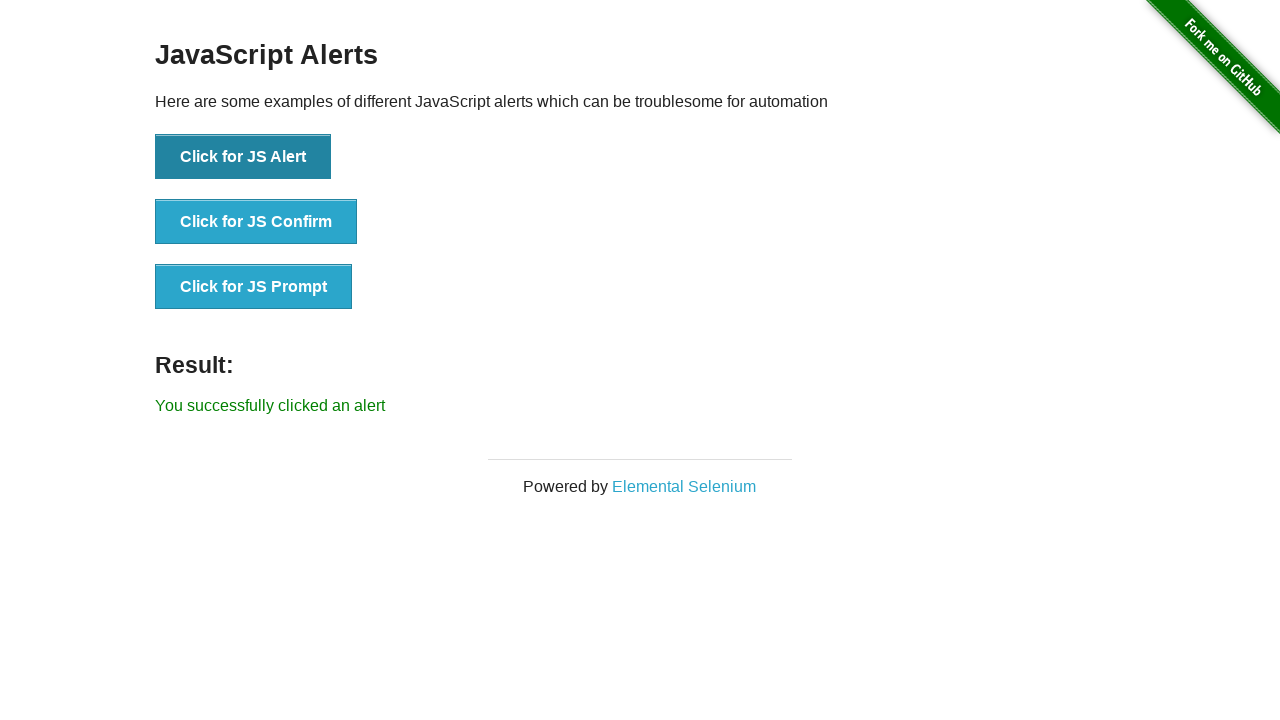

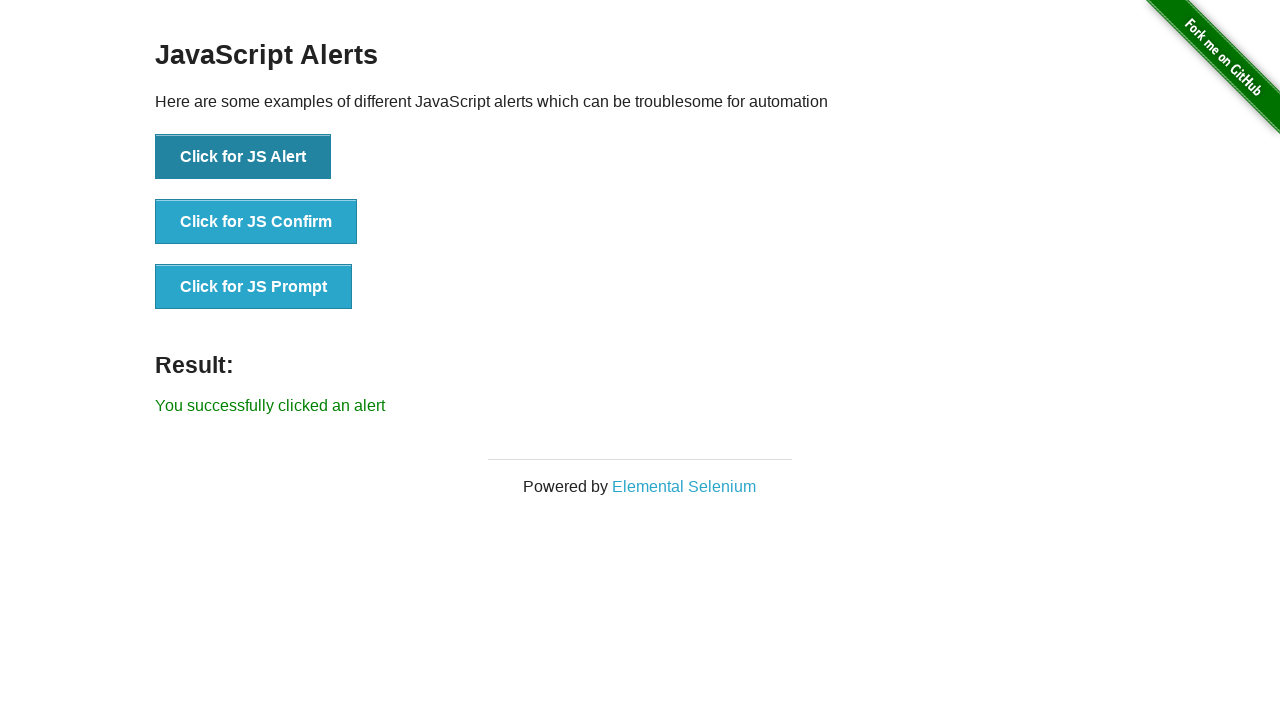